Tests an e-commerce checkout flow by searching for products, adding them to cart, applying a promo code, and verifying the discount is applied correctly

Starting URL: https://rahulshettyacademy.com/seleniumPractise

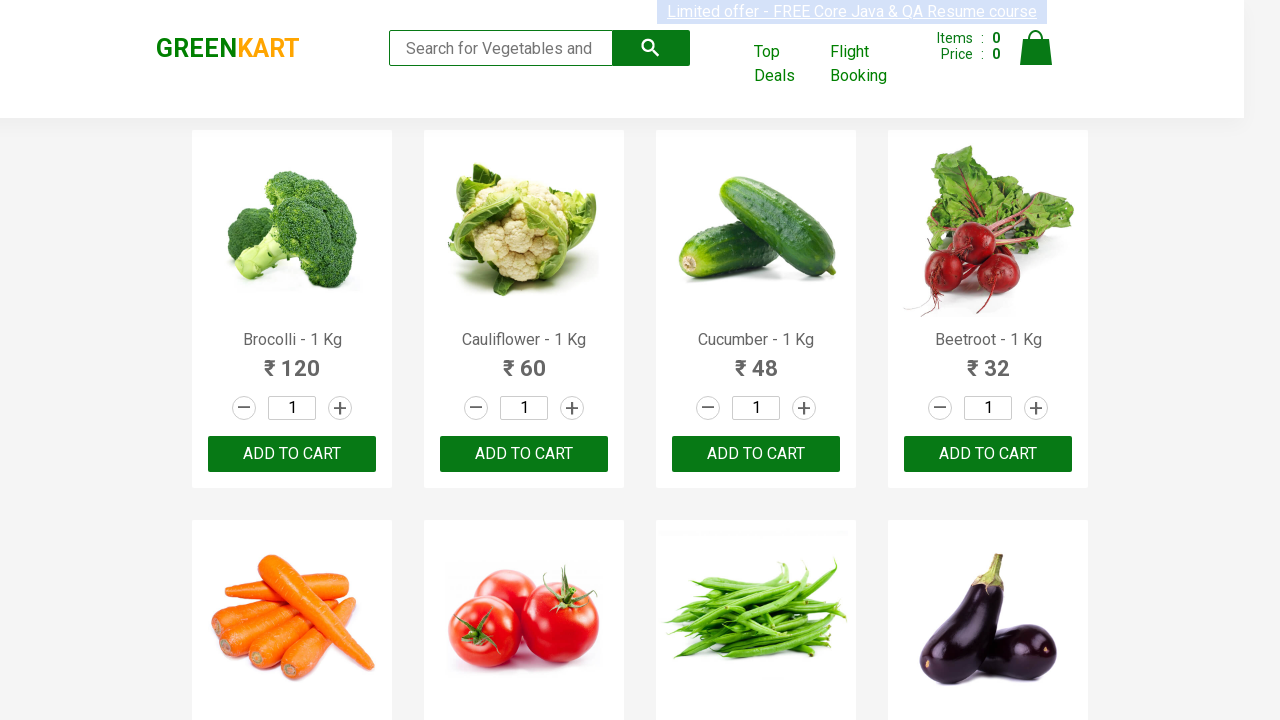

Filled search field with 'br' to find products on //input[@type='search']
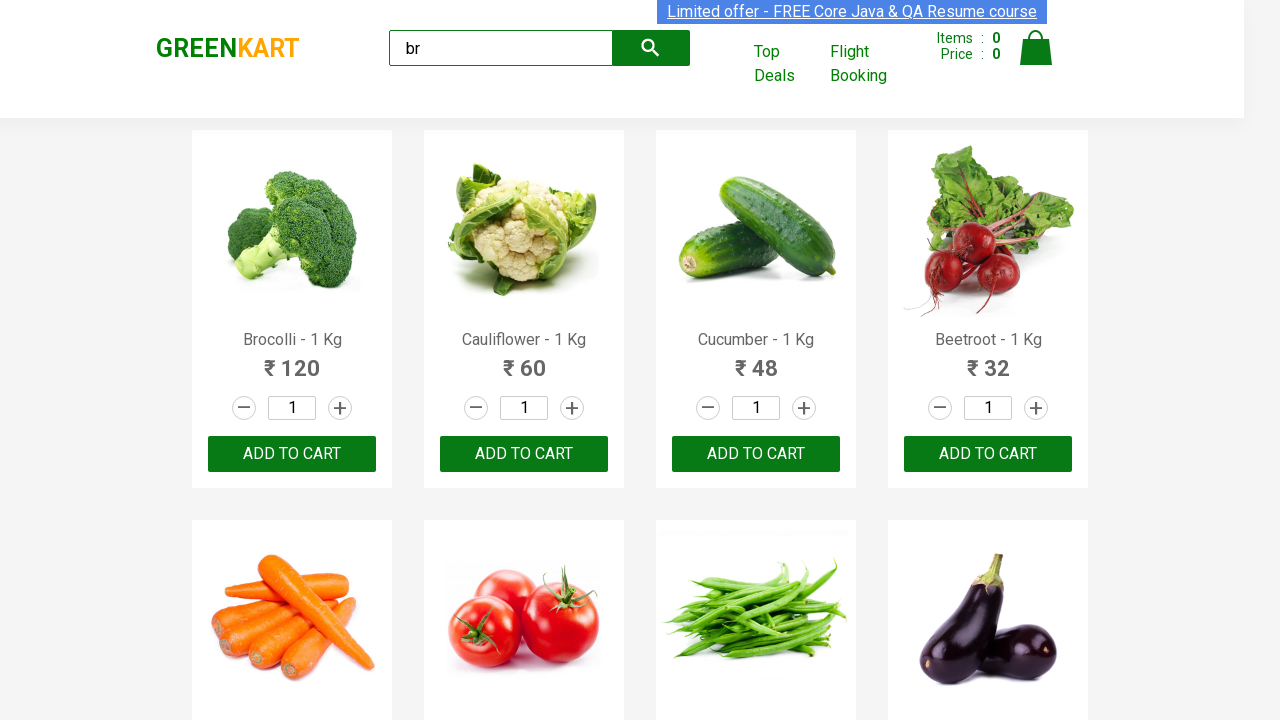

Products loaded after searching for 'br'
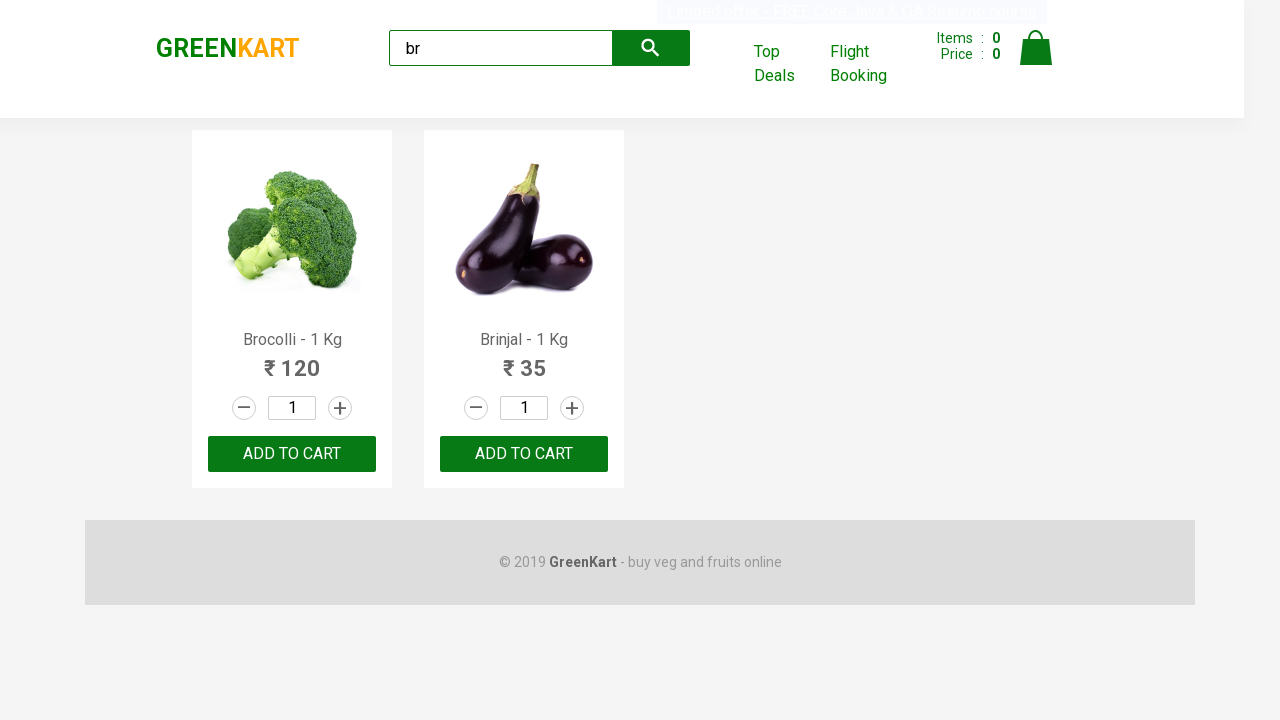

Retrieved all add to cart buttons for matching products
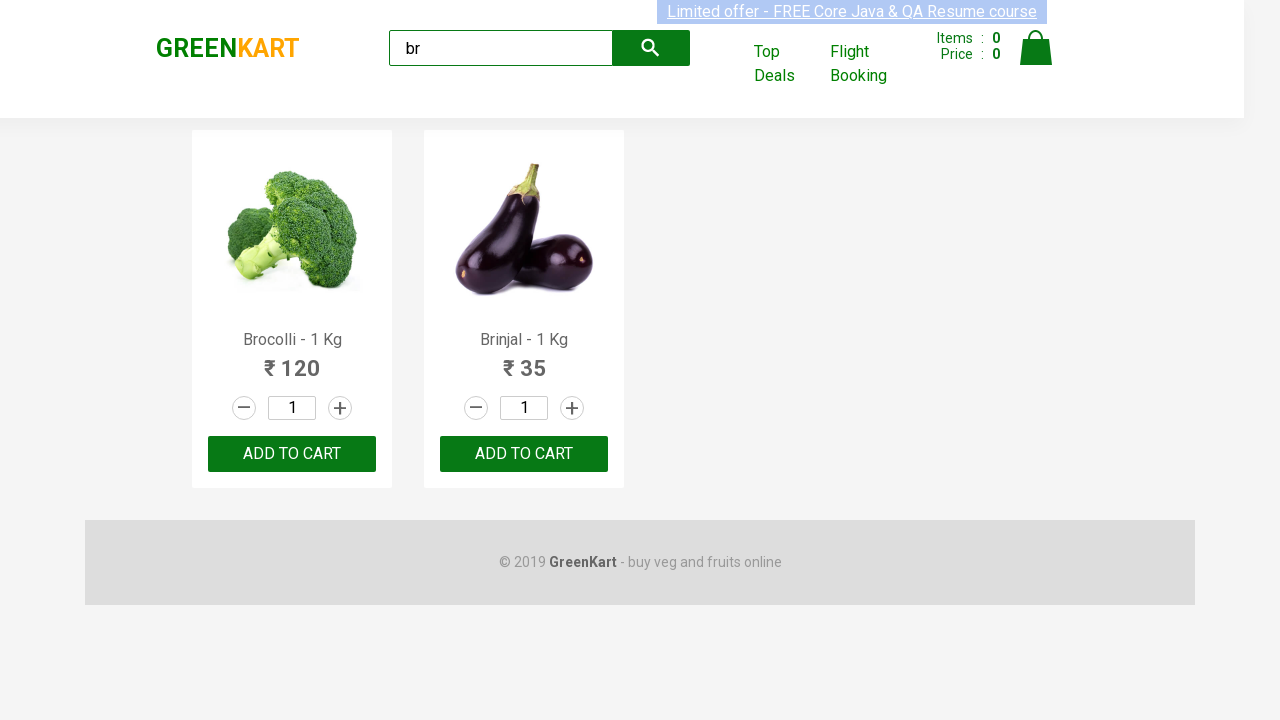

Clicked add to cart button for a product at (292, 454) on xpath=//div[@class='product']/div/button >> nth=0
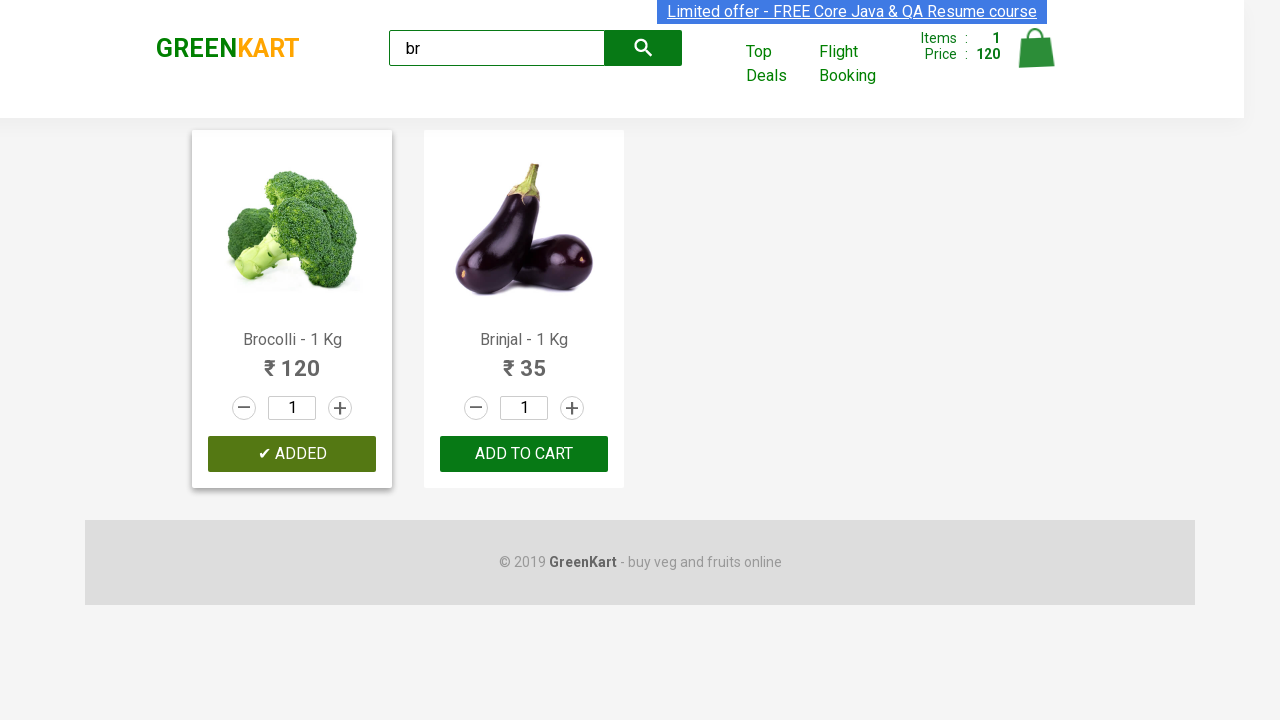

Clicked add to cart button for a product at (524, 454) on xpath=//div[@class='product']/div/button >> nth=1
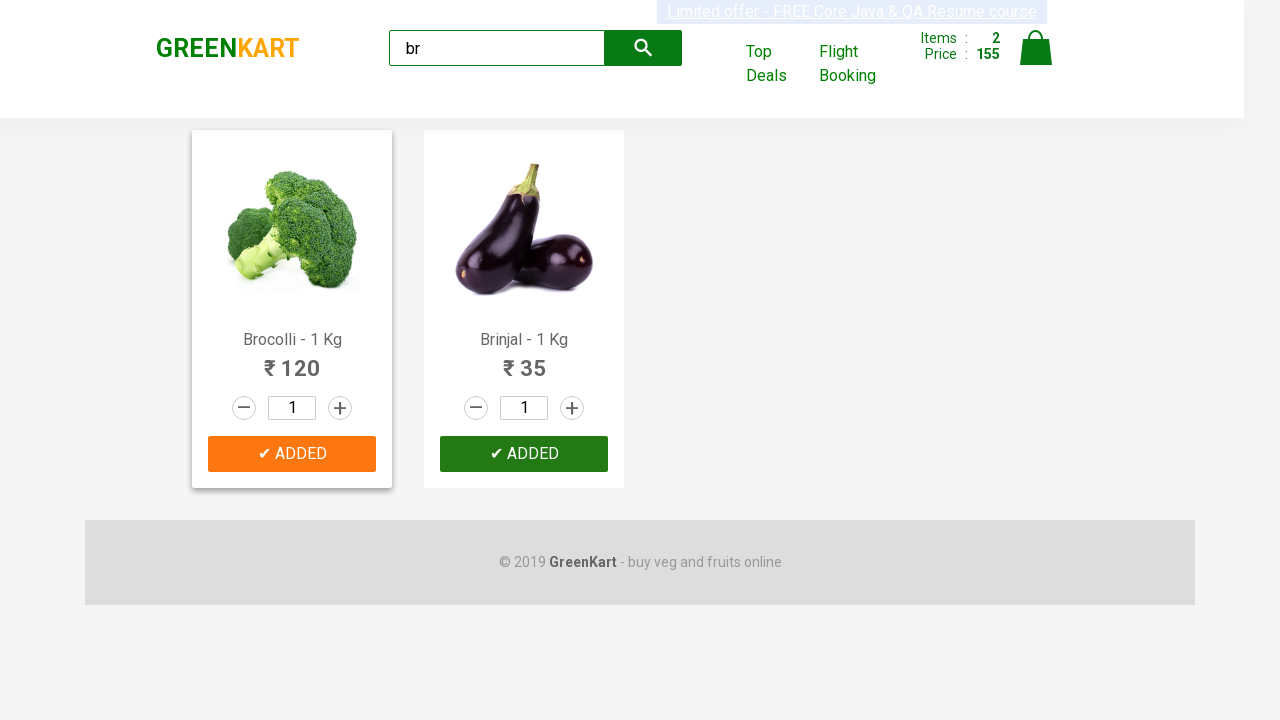

Clicked cart icon to view cart at (1036, 48) on xpath=//img[@alt='Cart']
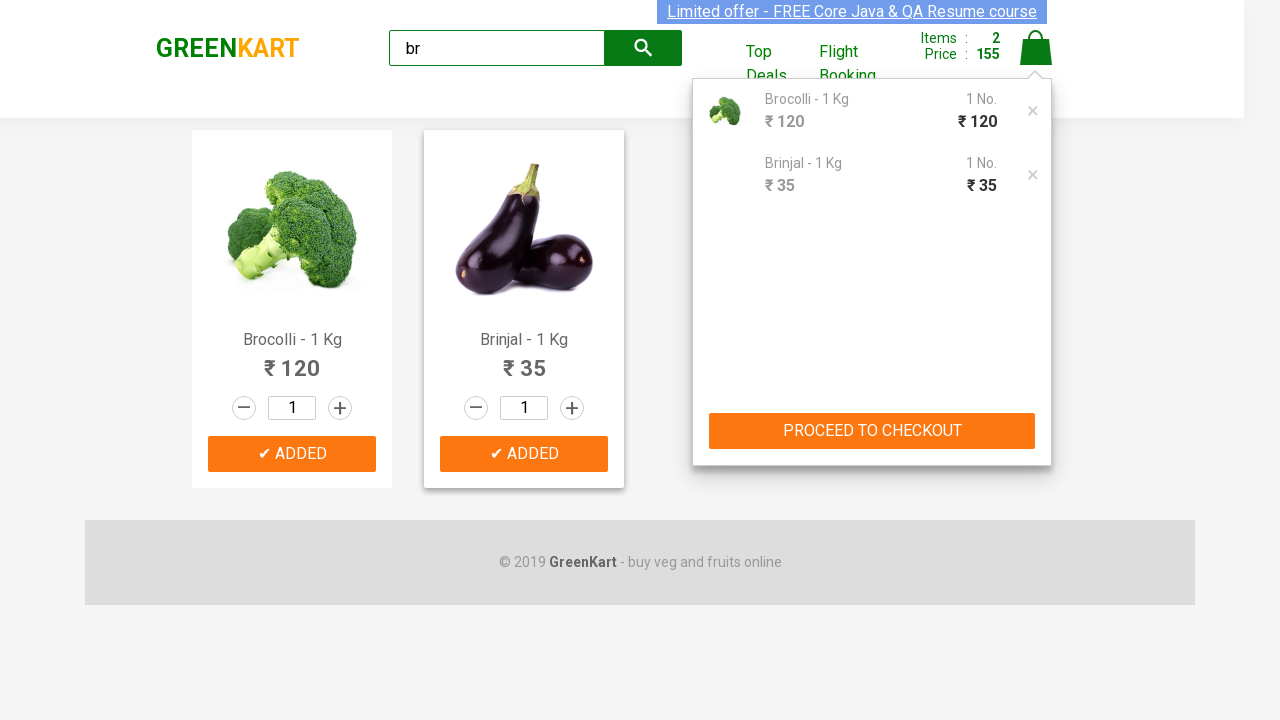

Clicked 'PROCEED TO CHECKOUT' button at (872, 431) on xpath=//button[text()='PROCEED TO CHECKOUT']
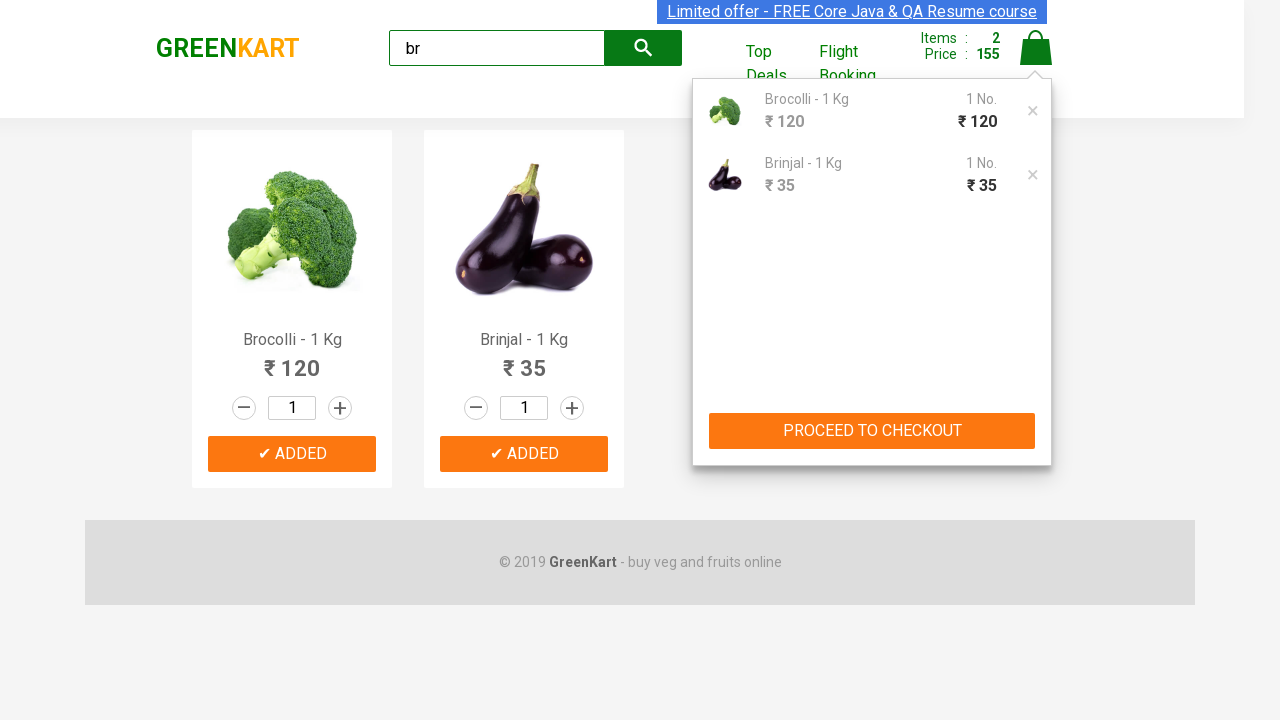

Checkout page loaded successfully
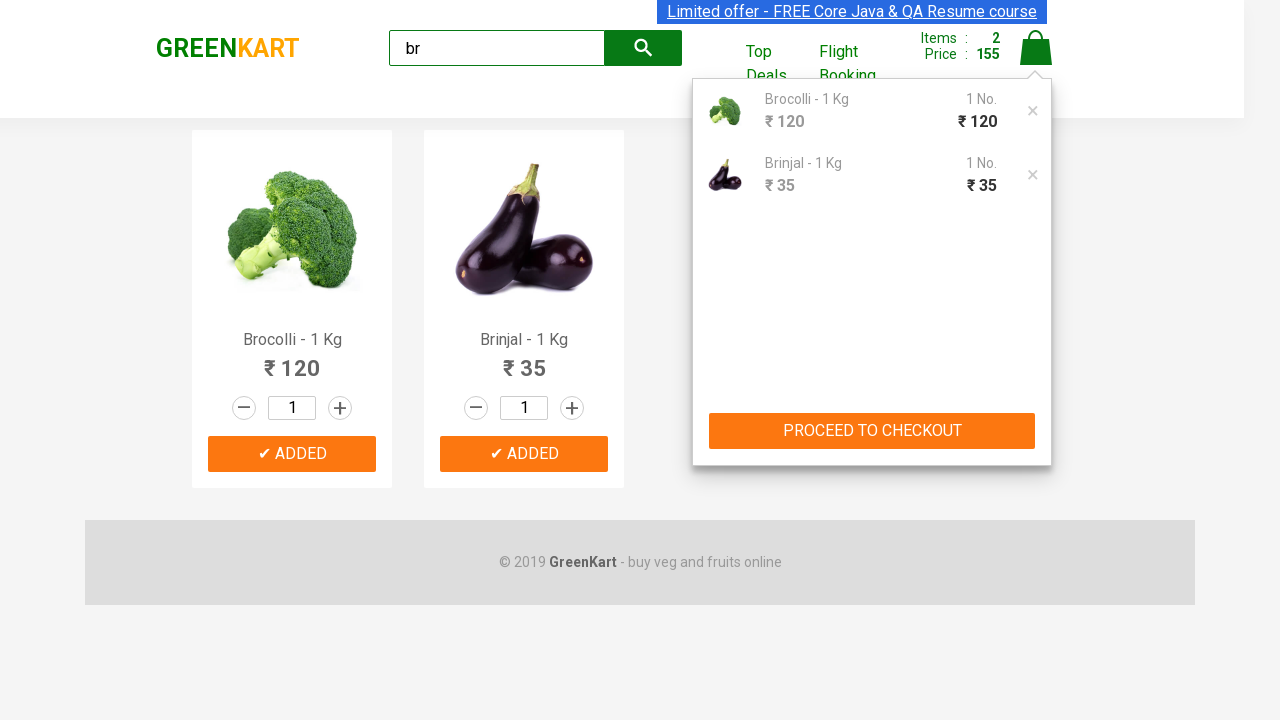

Filled promo code field with 'rahulshettyacademy' on .promoCode
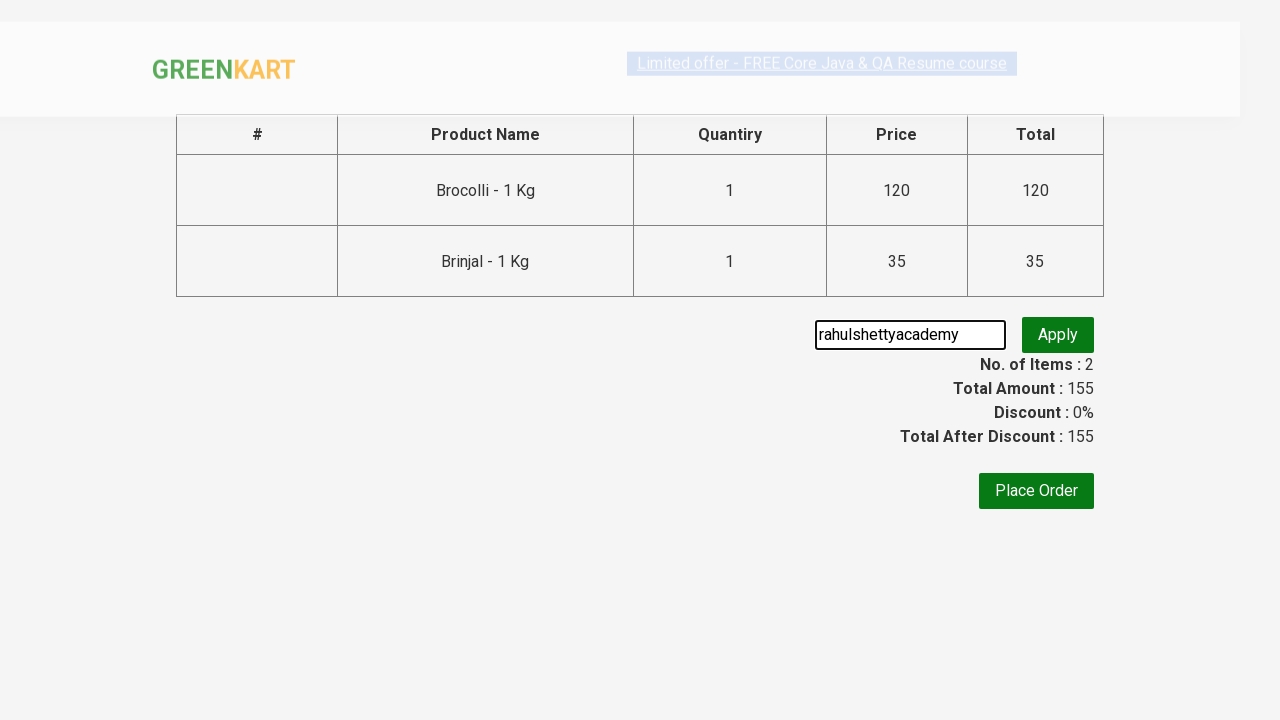

Clicked promo code apply button at (1058, 352) on button.promoBtn
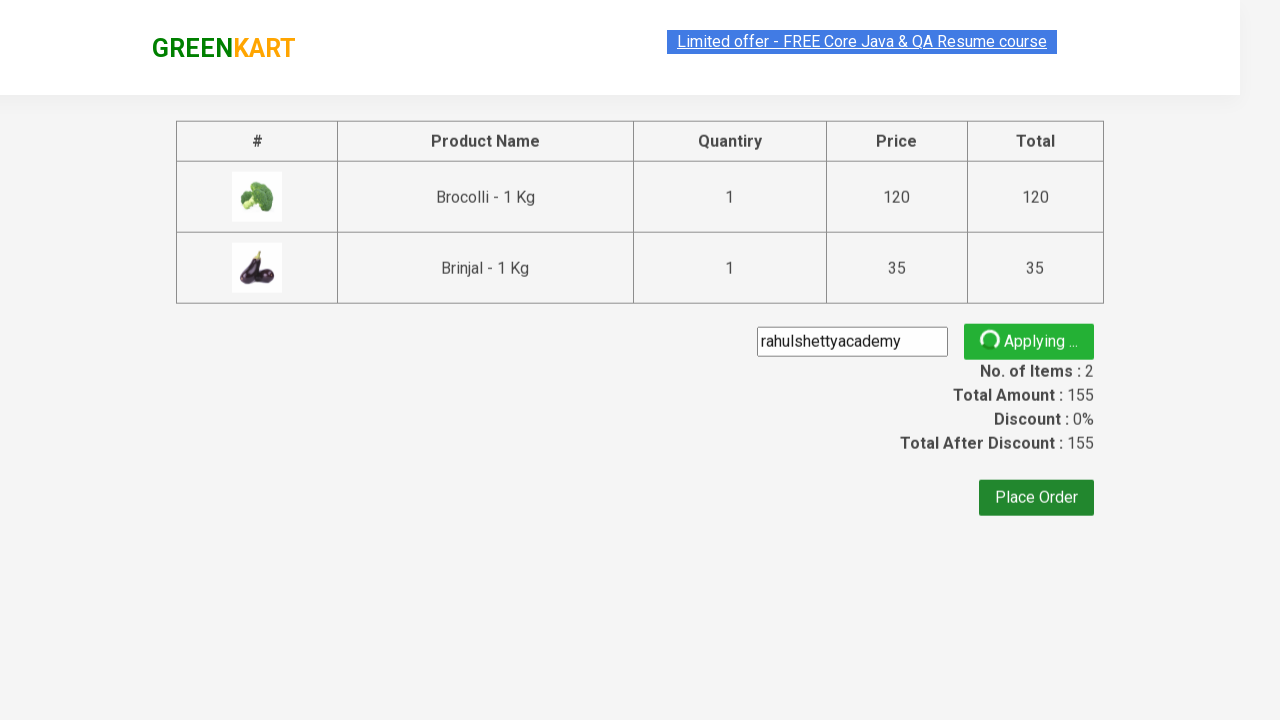

Promo code 'rahulshettyacademy' successfully applied and discount verified
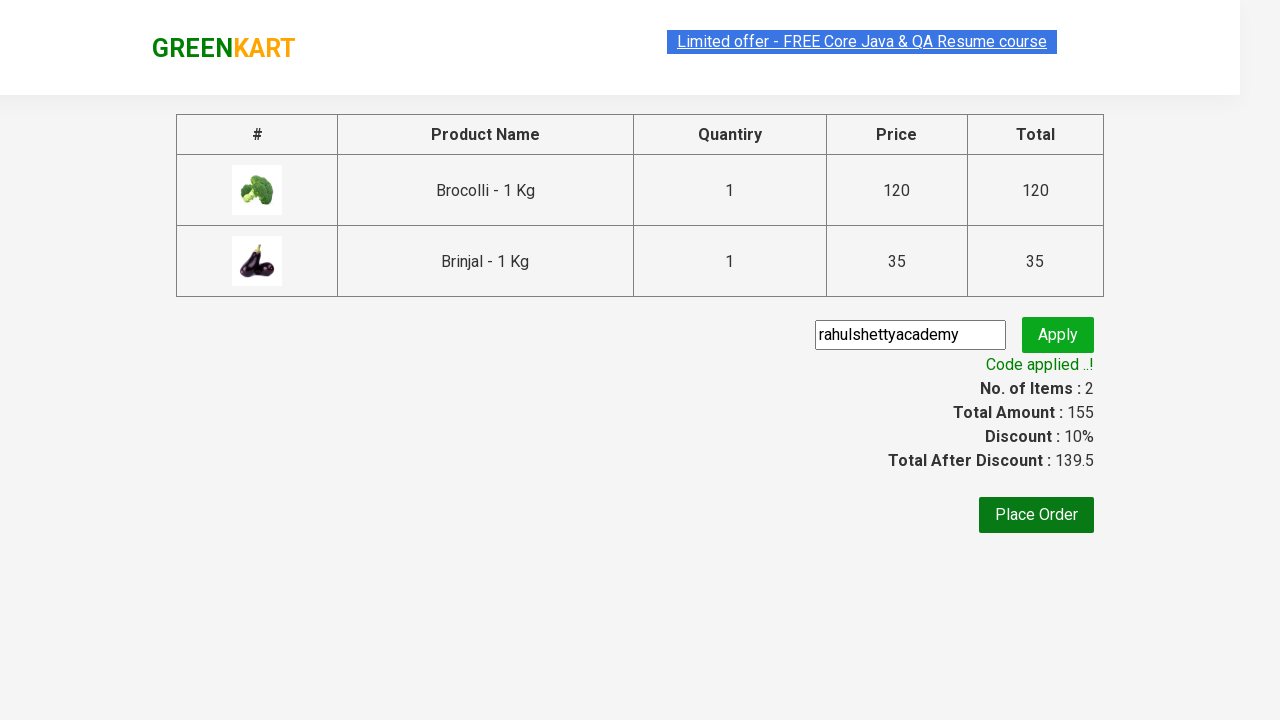

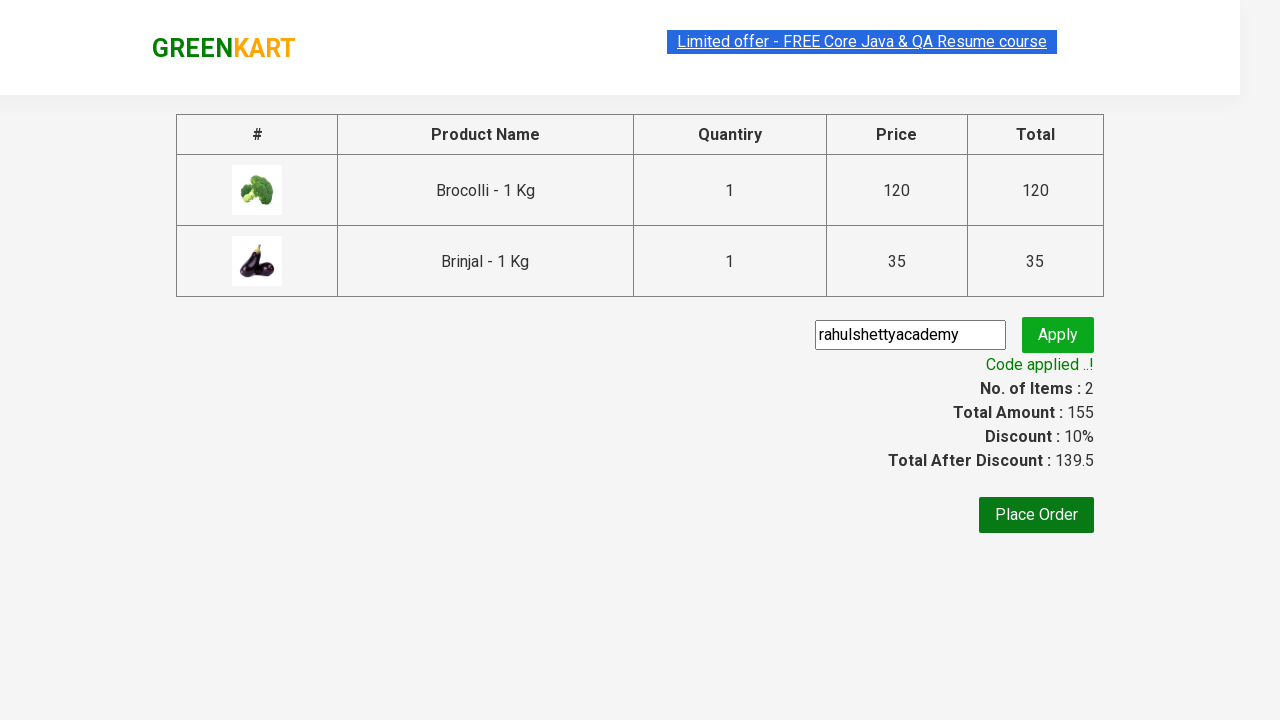